Tests mouse release action by performing click-and-hold on source element, moving to target element, and then releasing the mouse button.

Starting URL: https://crossbrowsertesting.github.io/drag-and-drop

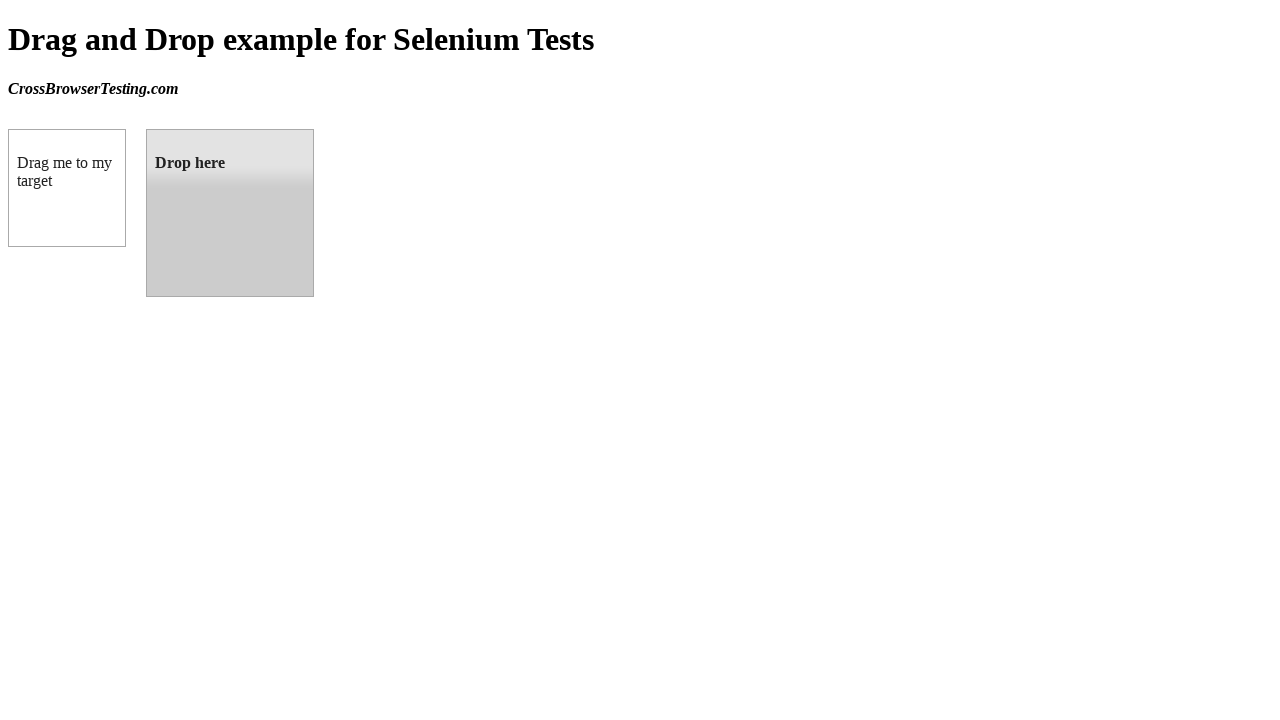

Waited for draggable element to be visible
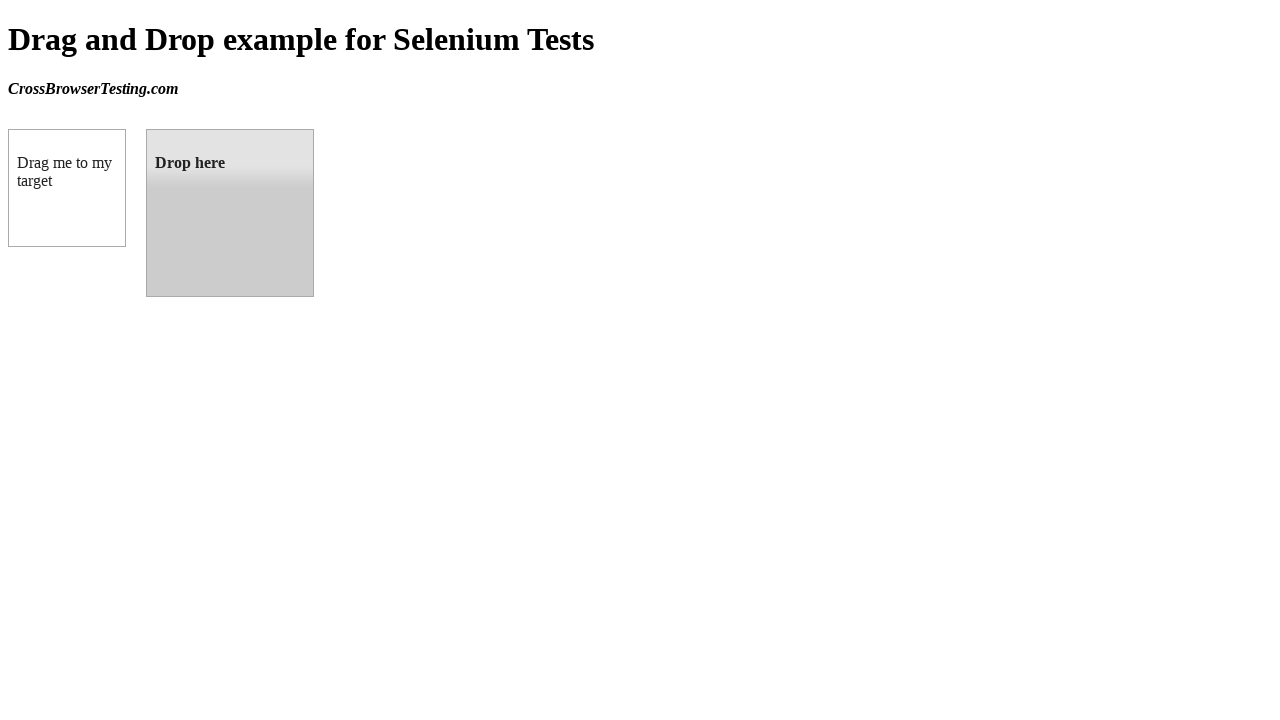

Waited for droppable element to be visible
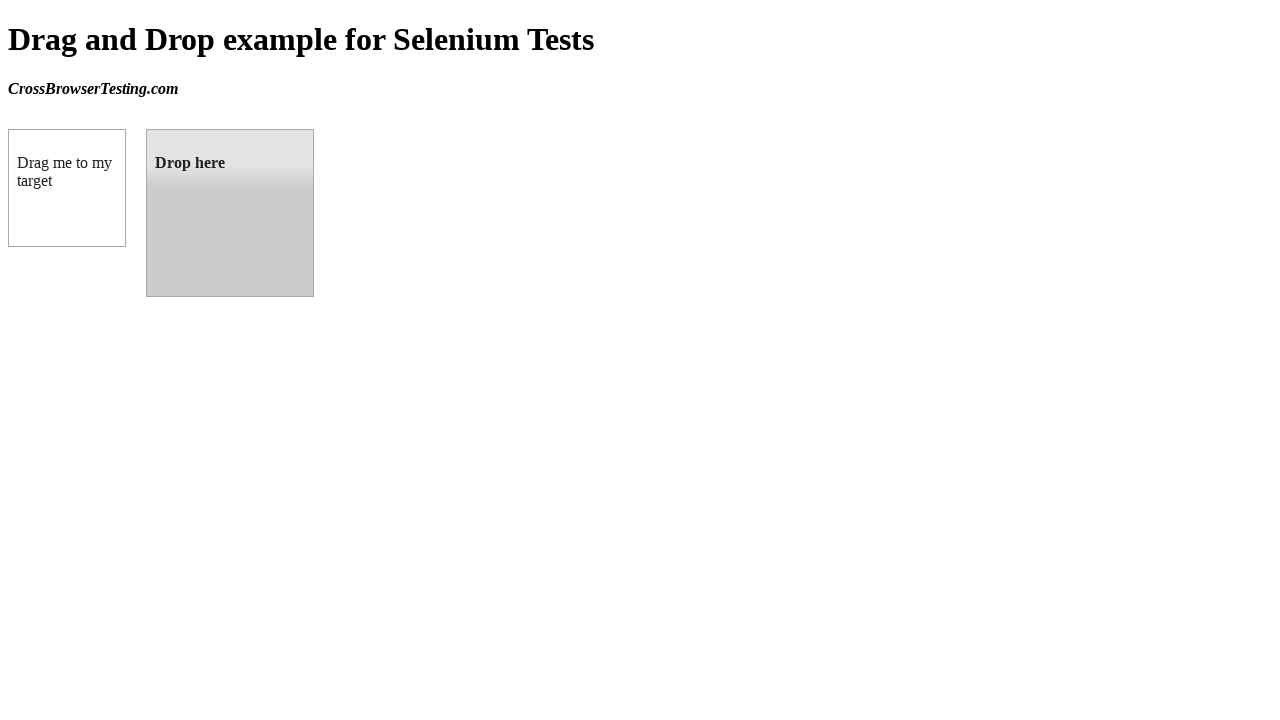

Retrieved bounding boxes for source and target elements
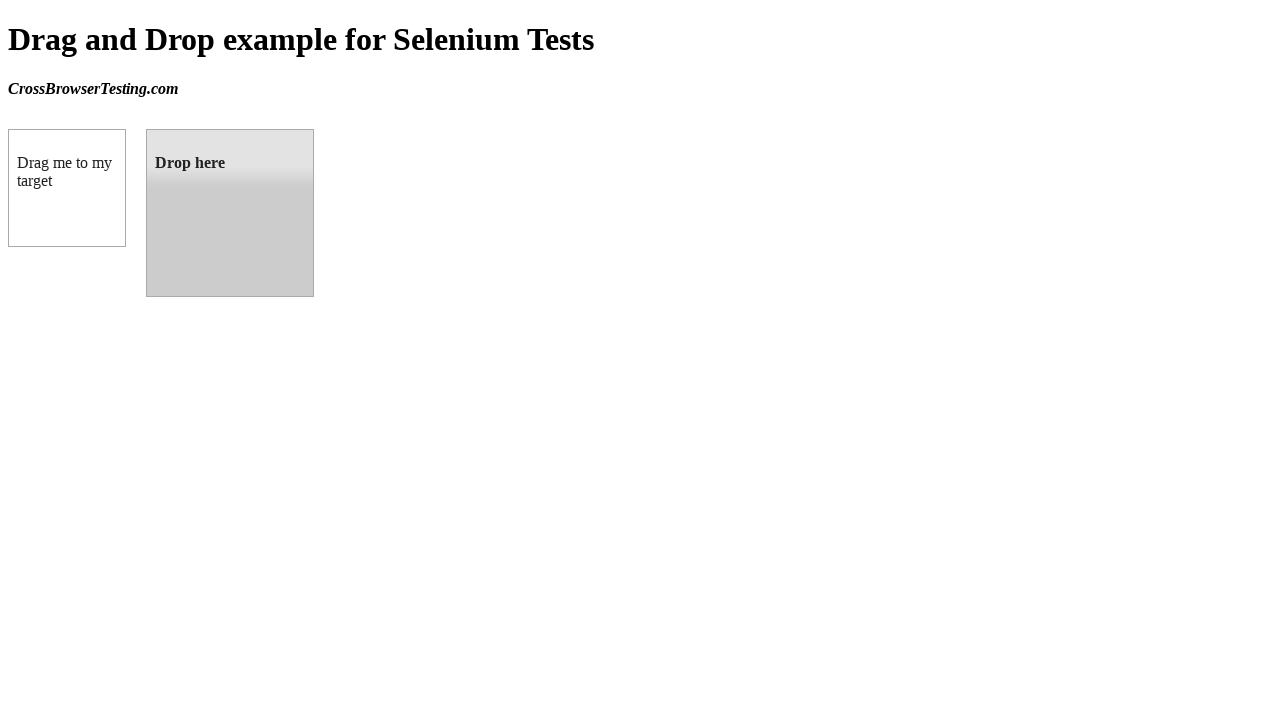

Calculated center coordinates for source and target elements
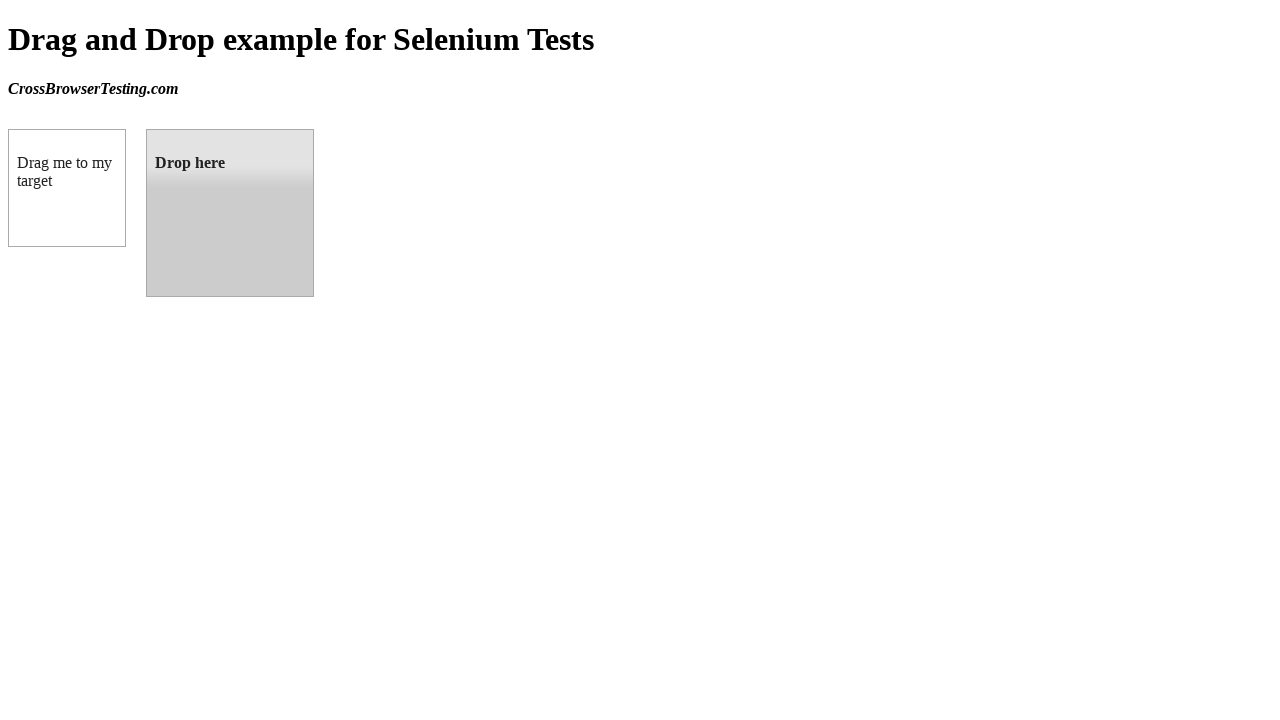

Moved mouse to source element center at (67, 188)
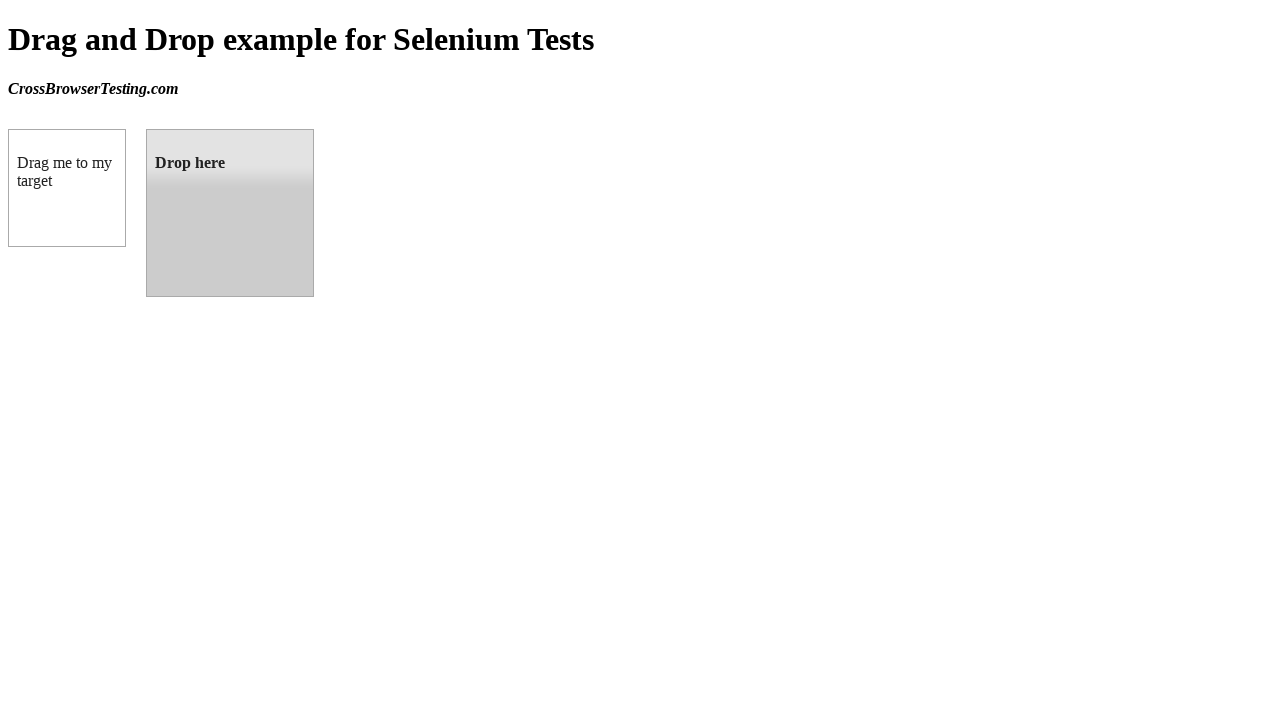

Pressed down mouse button on source element at (67, 188)
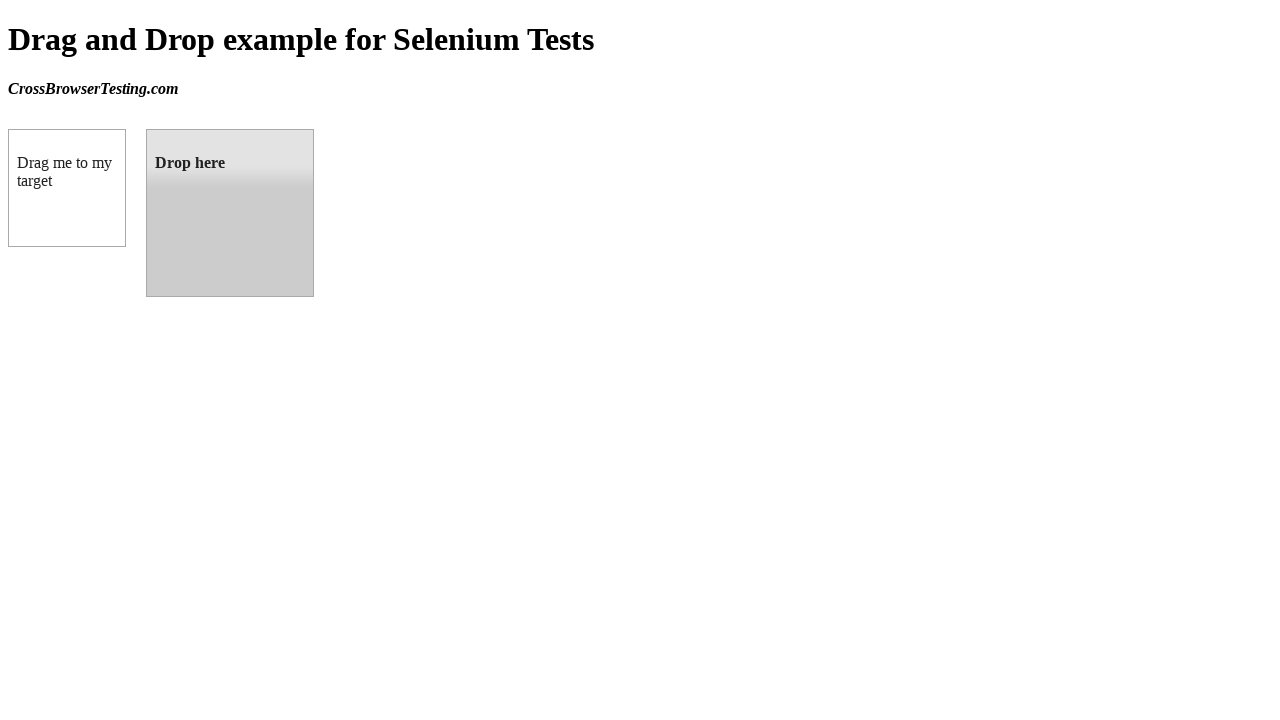

Moved mouse to target element while holding button down at (230, 213)
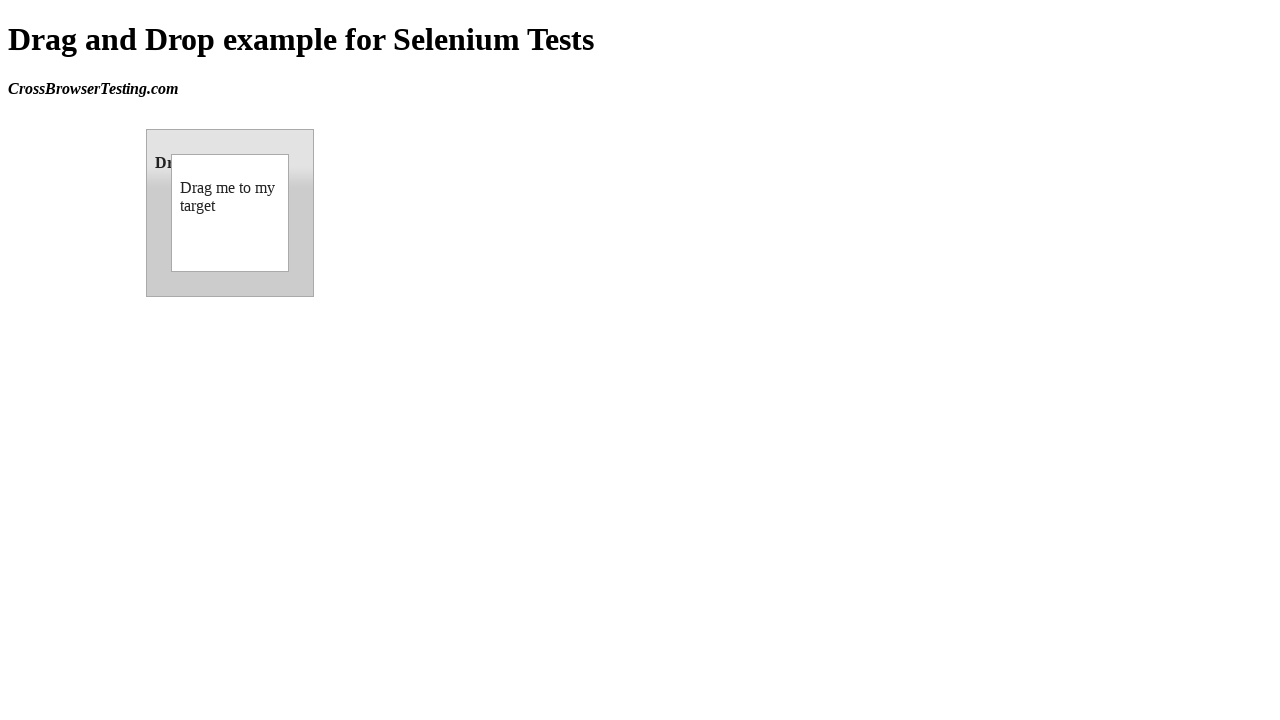

Released mouse button over target element to complete drag-and-drop at (230, 213)
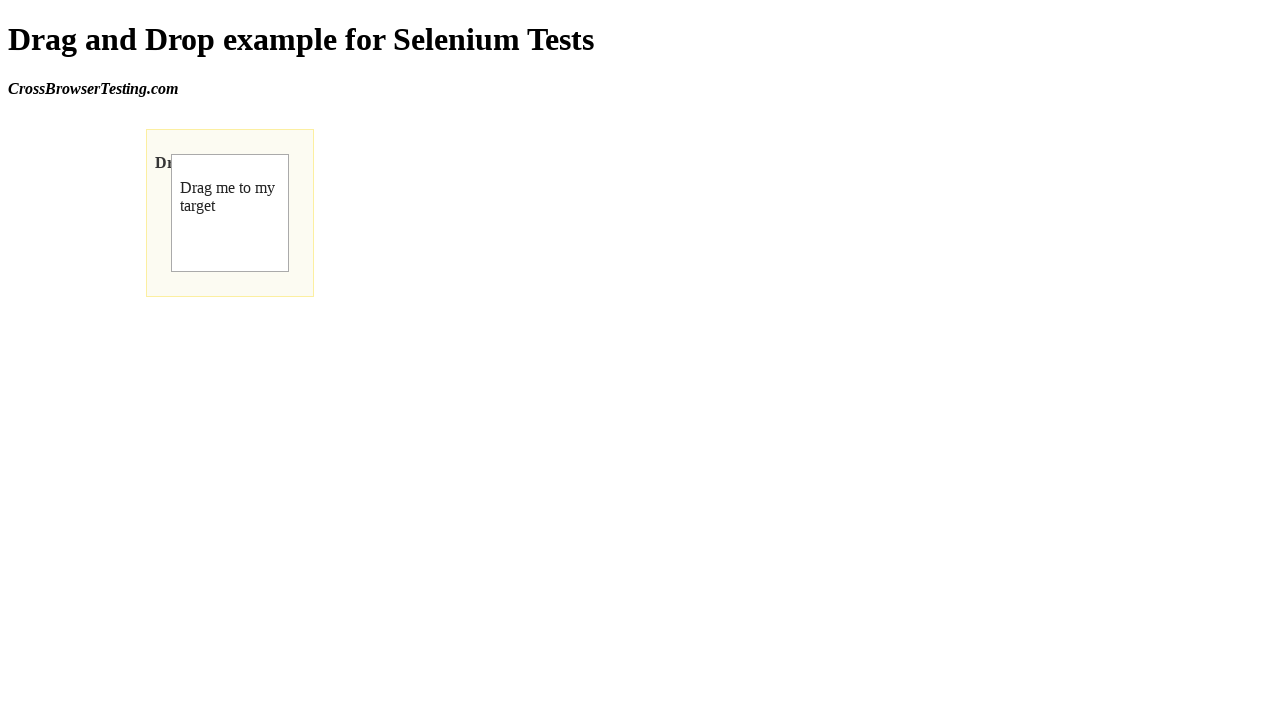

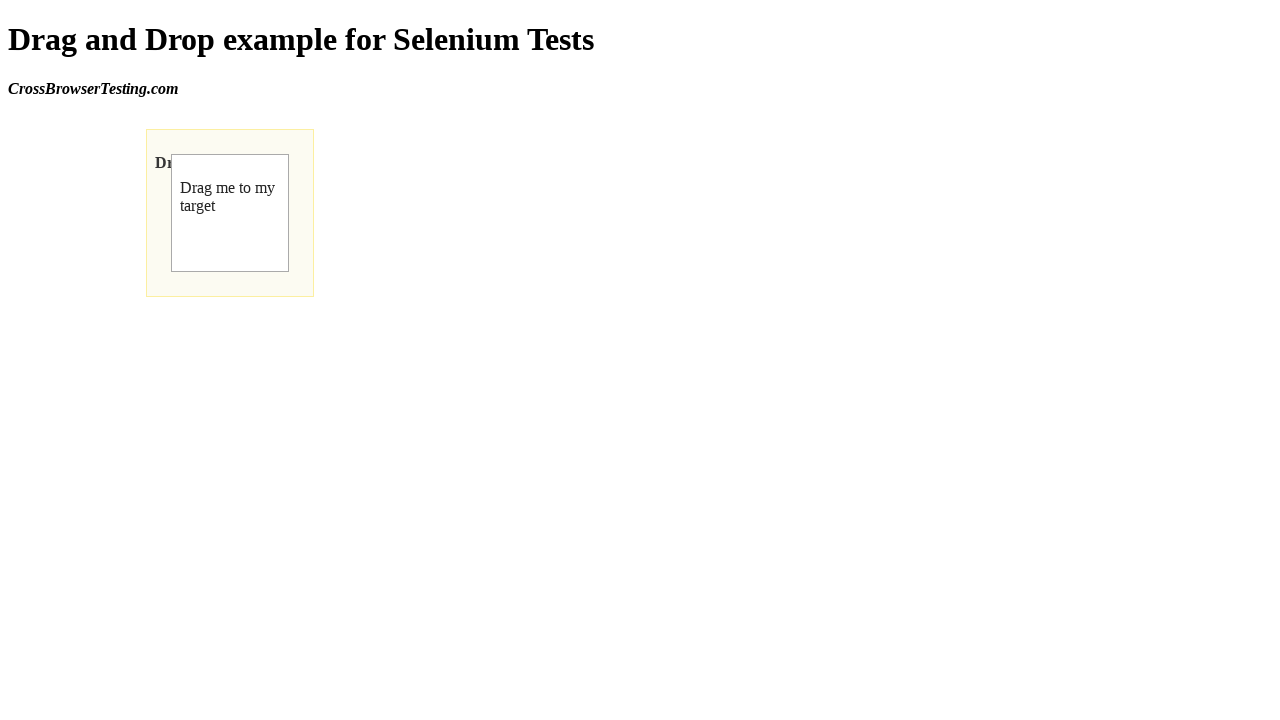